Tests navigation between two pages on a demo automation site, verifies page titles and elements, then performs drag and drop operations moving three images from a drag area to a drop area.

Starting URL: https://demo.automationtesting.in/Register.html

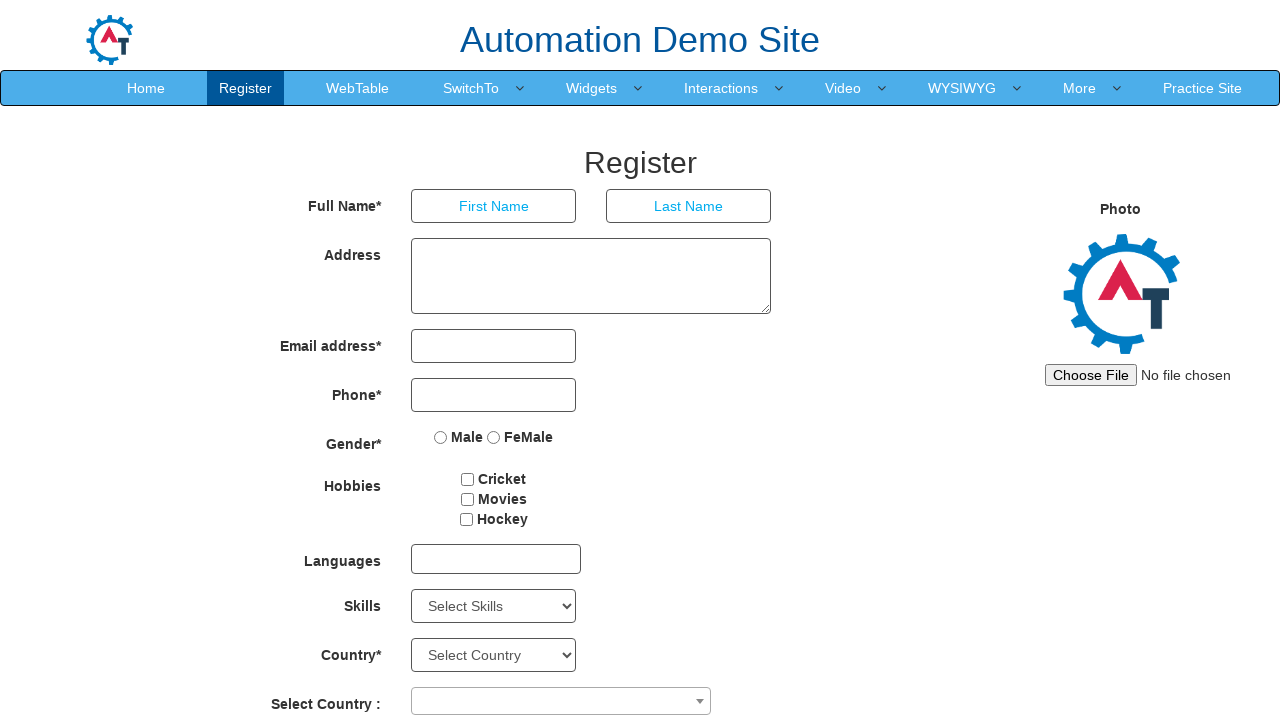

Verified 'Register' in page title
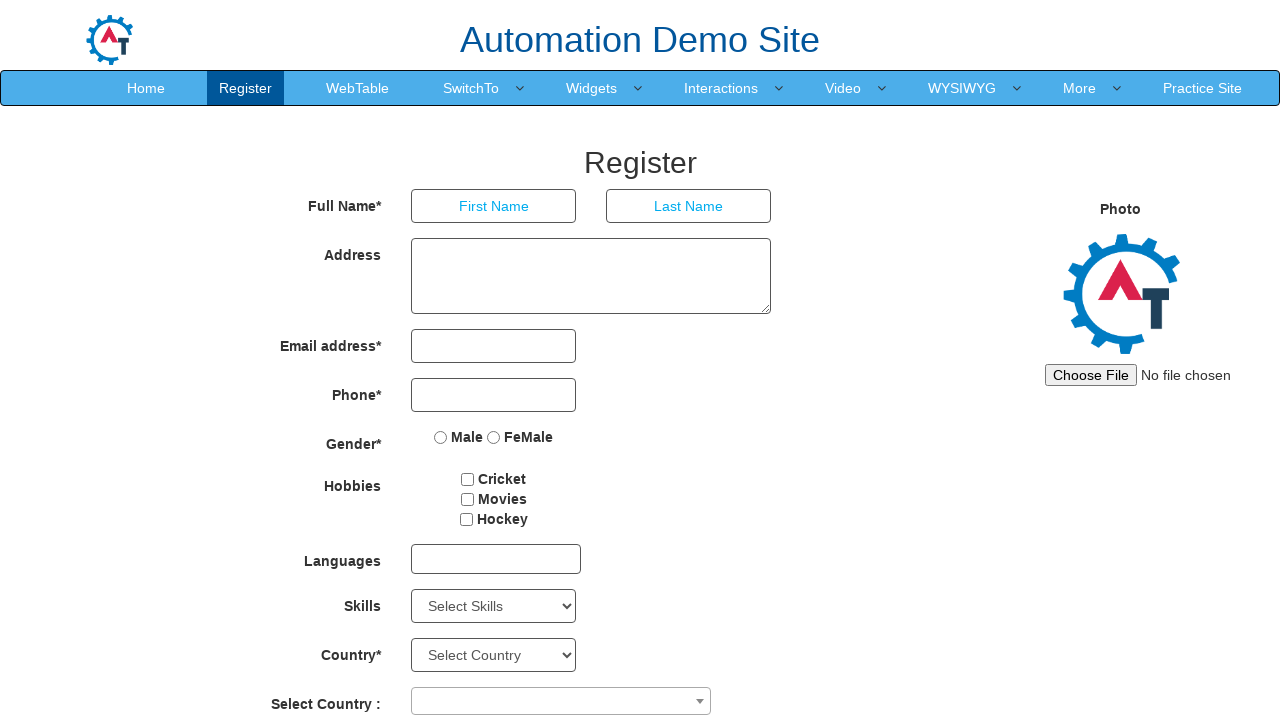

Automation Demo Site heading loaded on Register page
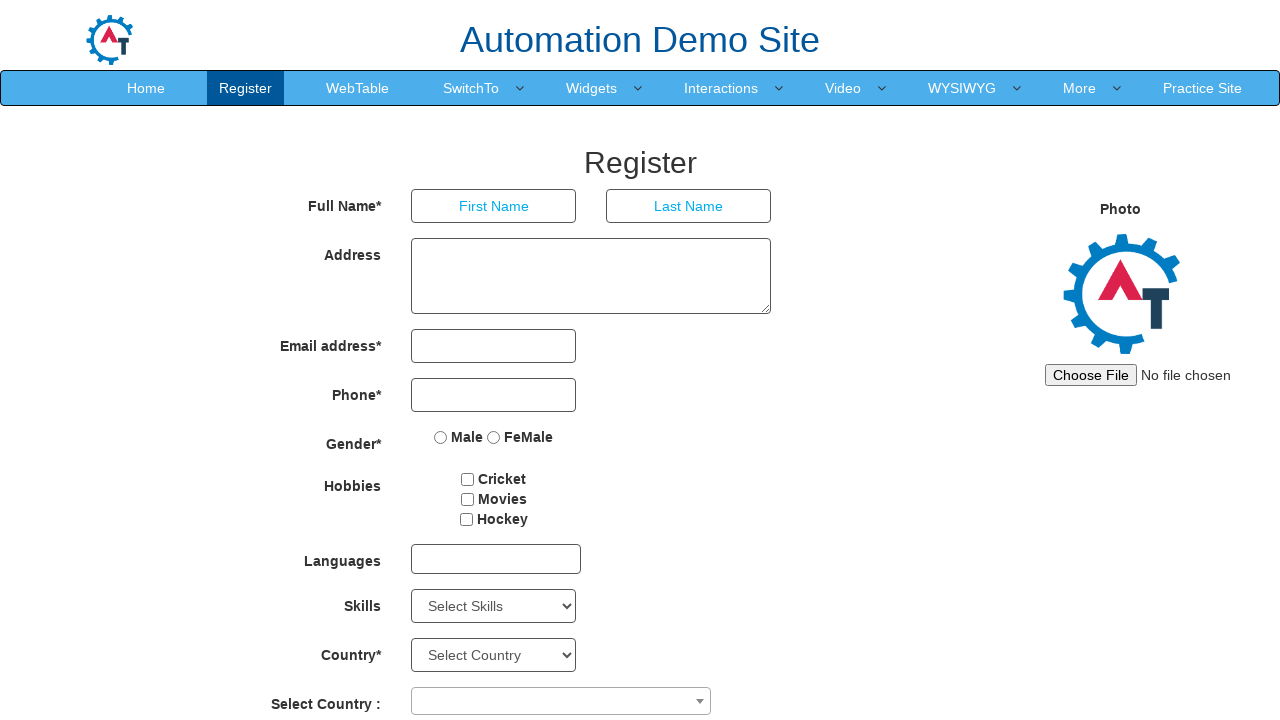

Navigated to Drag and Drop demo page
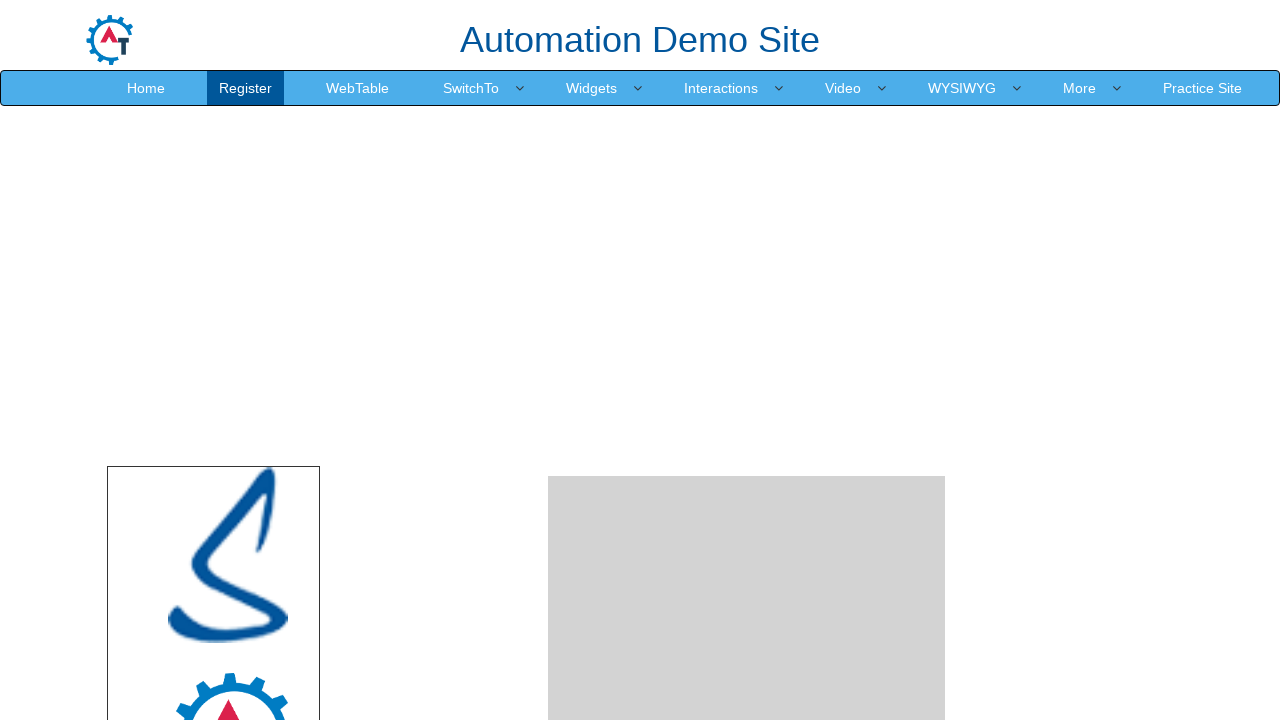

Verified 'Drag and Drop' in page title
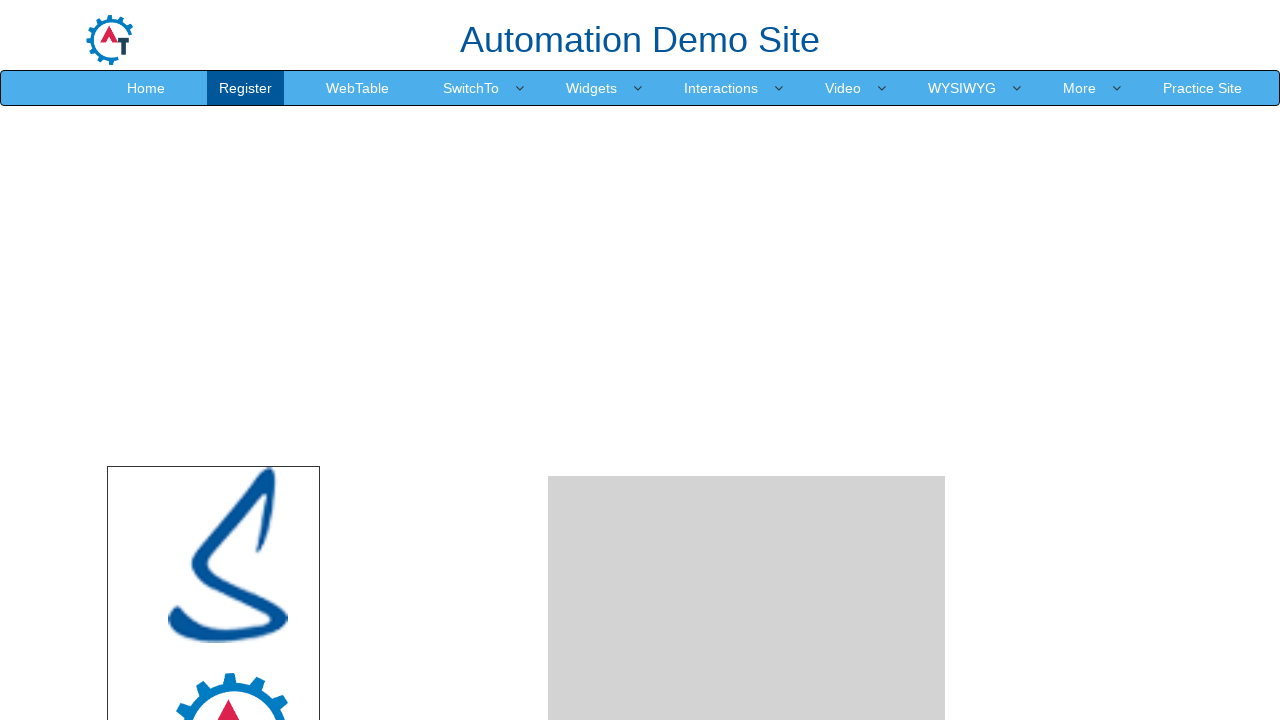

Automation Demo Site heading loaded on Drag and Drop page
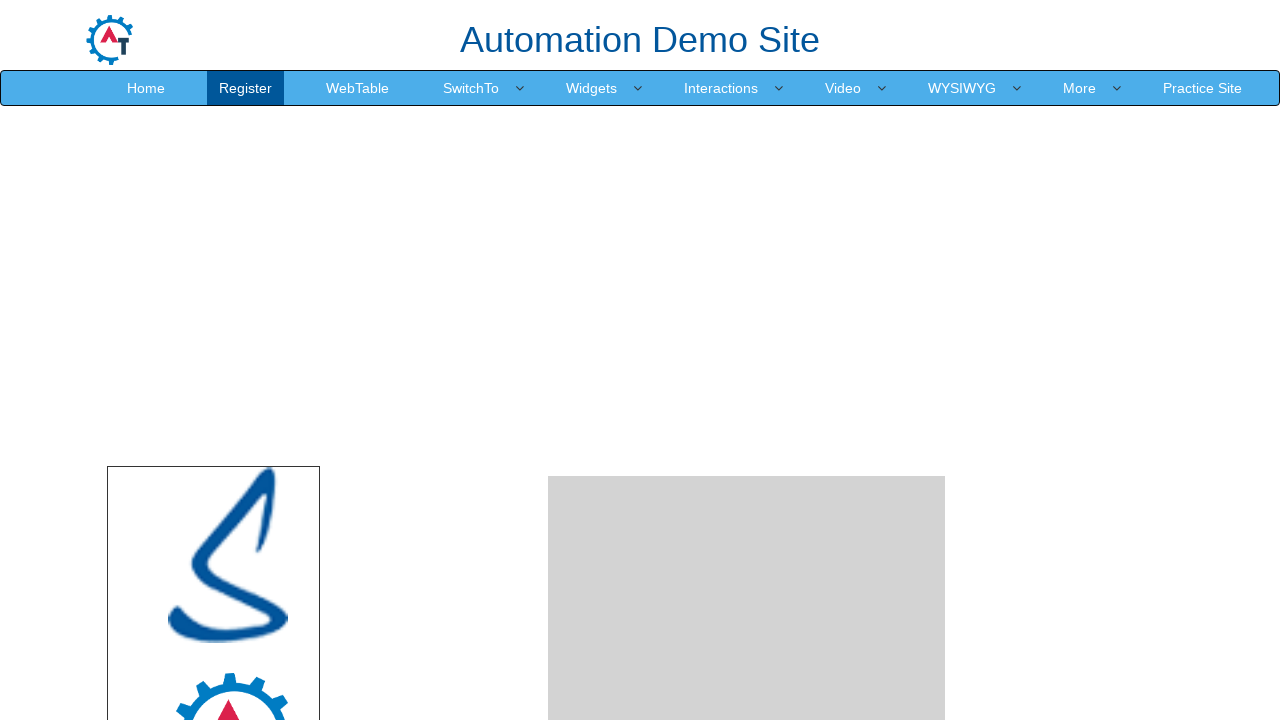

Image 1 in drag area is visible
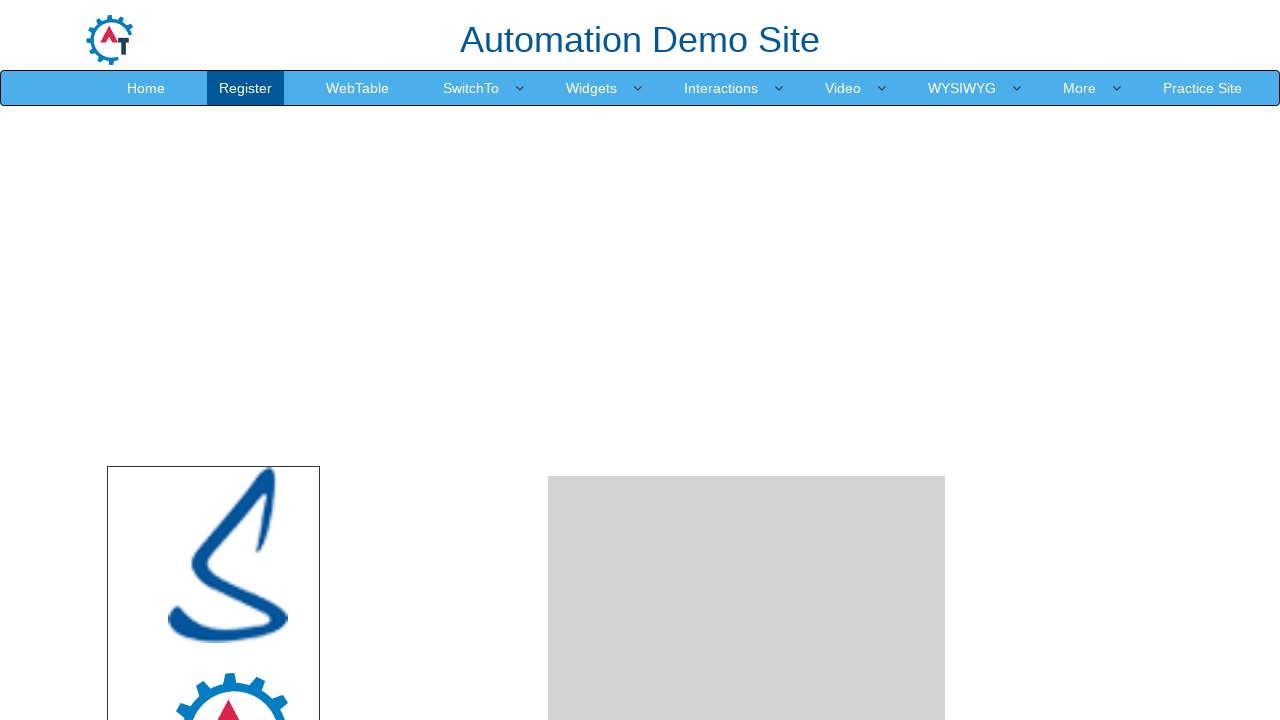

Image 2 in drag area is visible
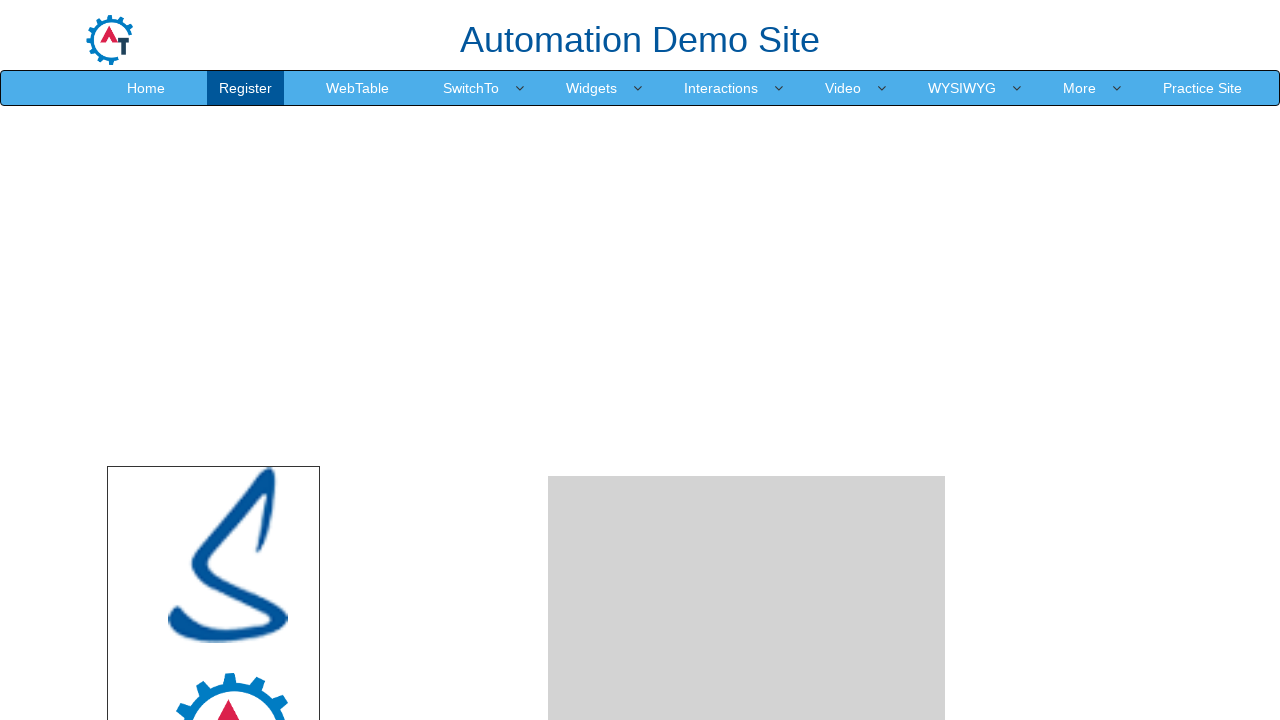

Image 3 in drag area is visible
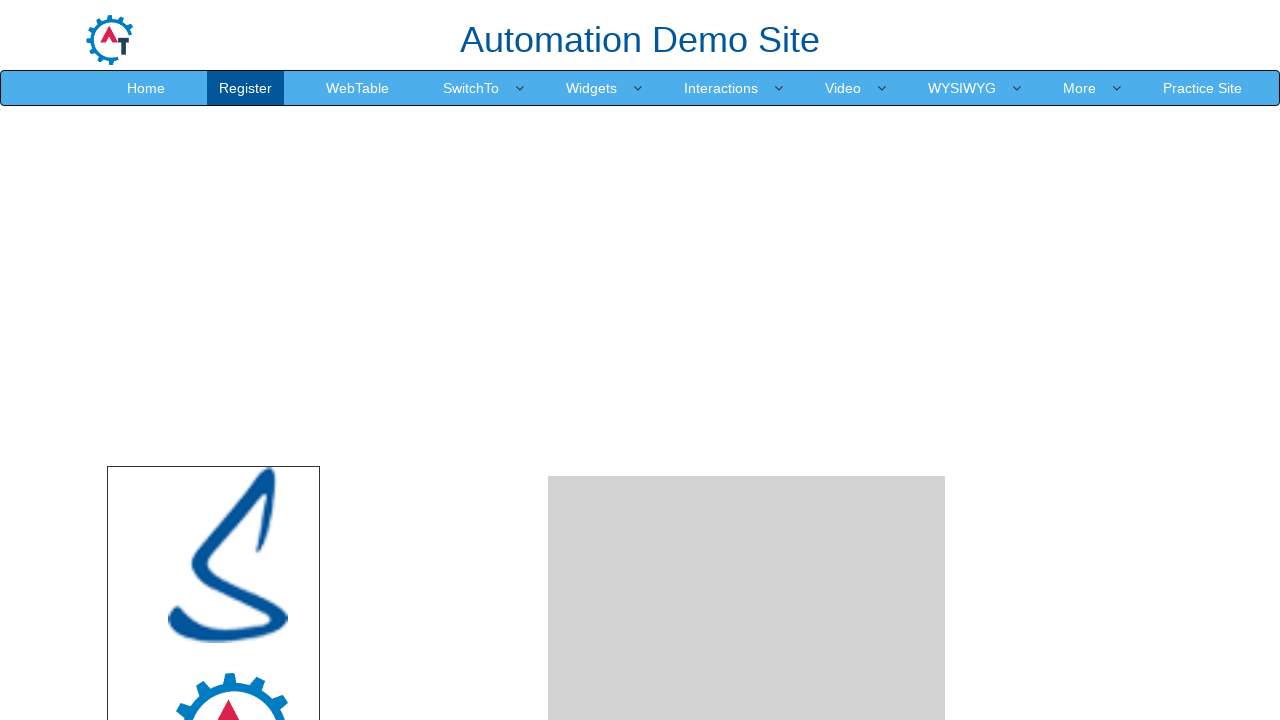

Drop area element is present
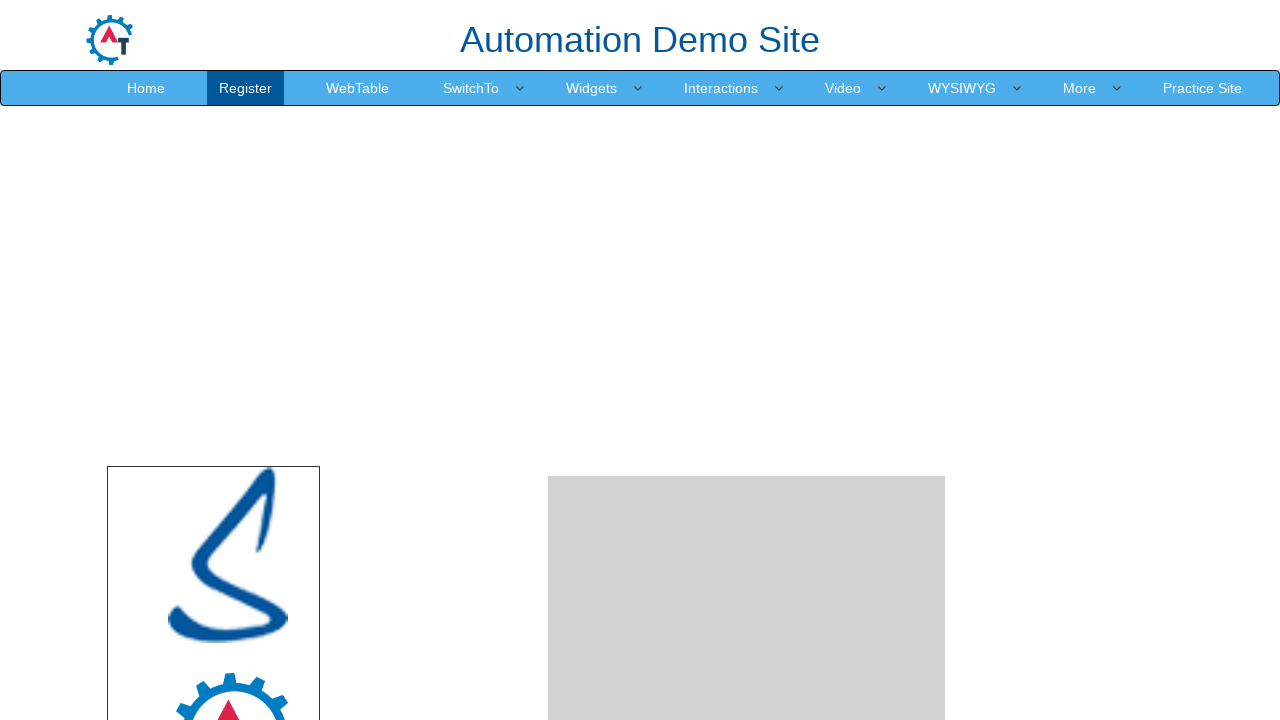

Dragged image 1 from drag area to drop area at (747, 481)
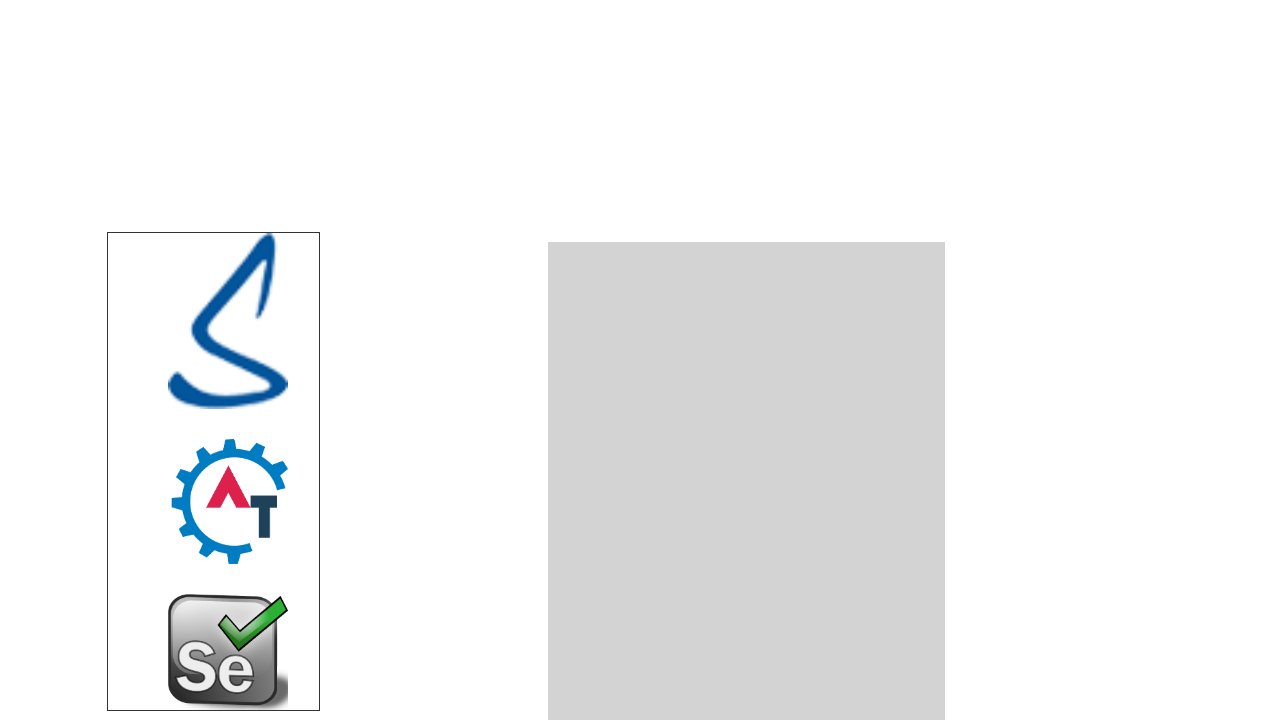

Waited 2 seconds after dropping image 1
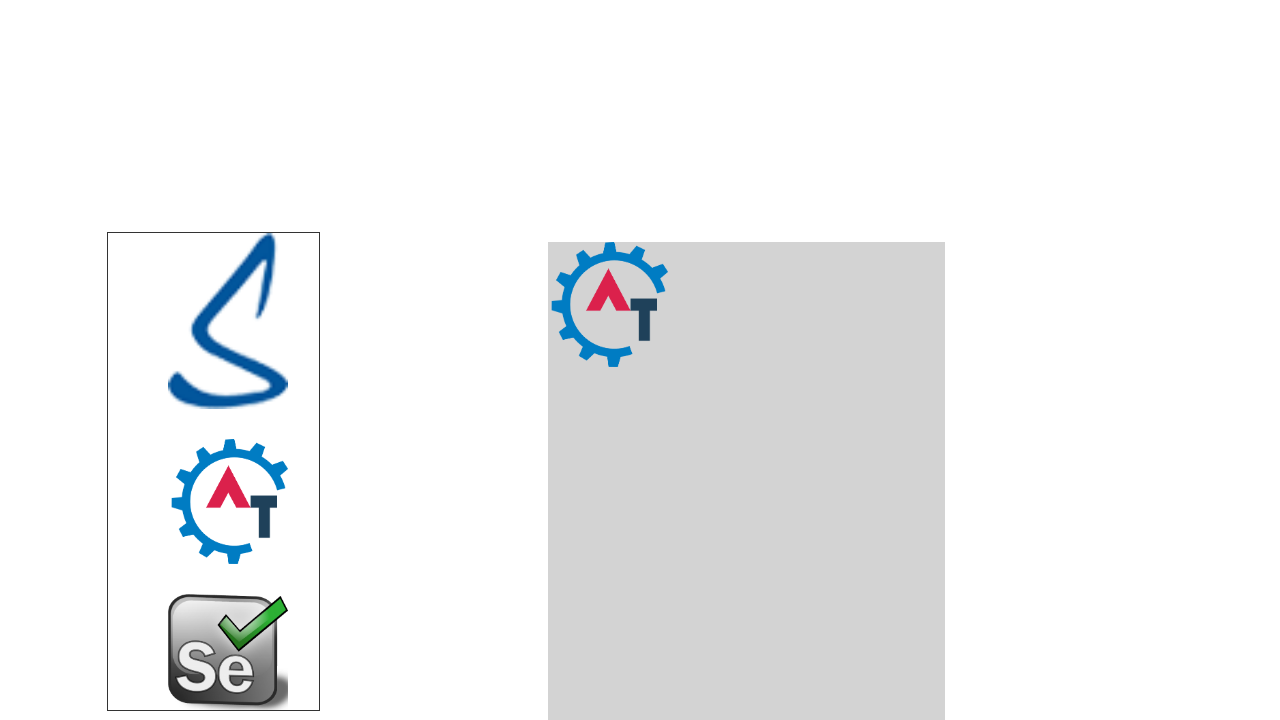

Dragged image 2 from drag area to drop area at (747, 481)
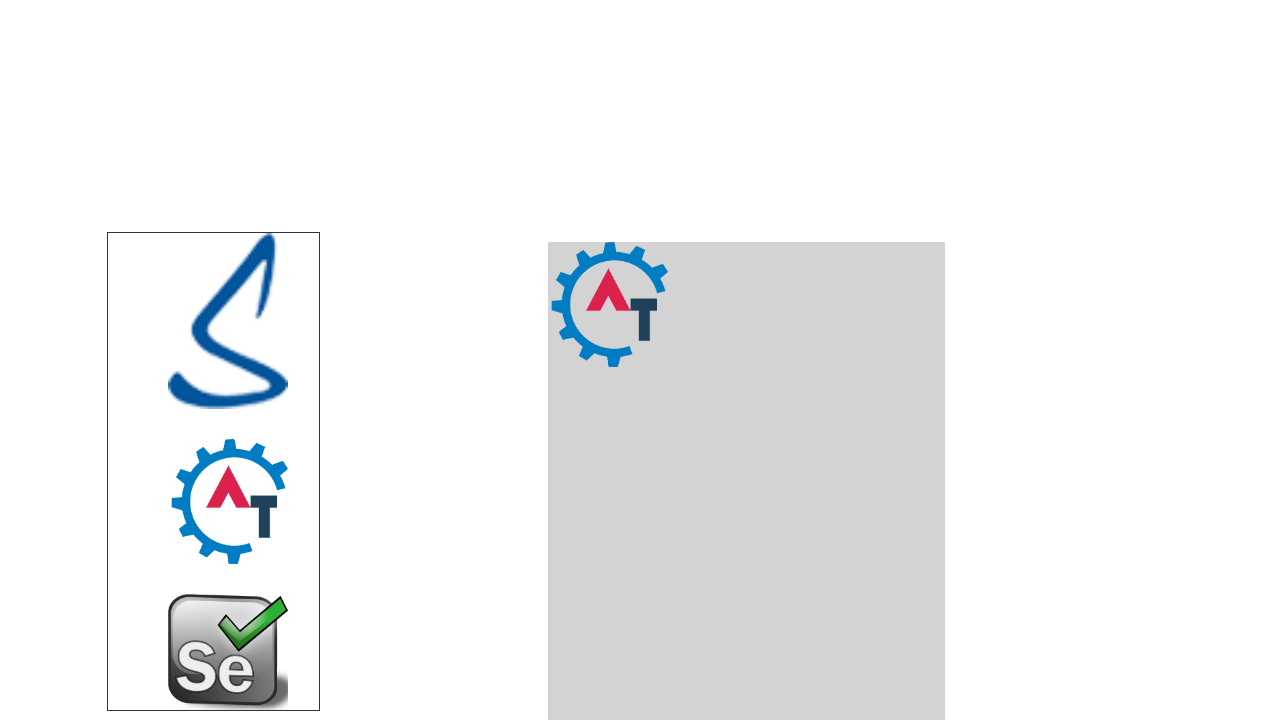

Waited 2 seconds after dropping image 2
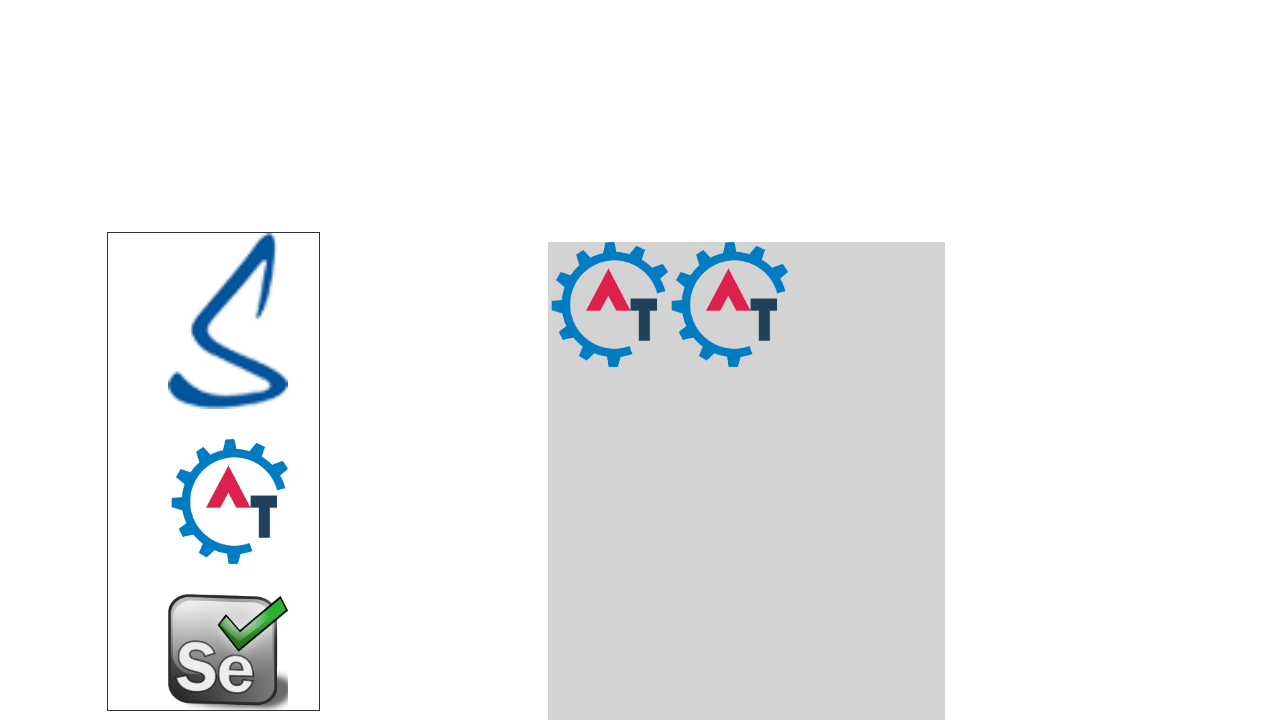

Dragged image 3 from drag area to drop area at (747, 481)
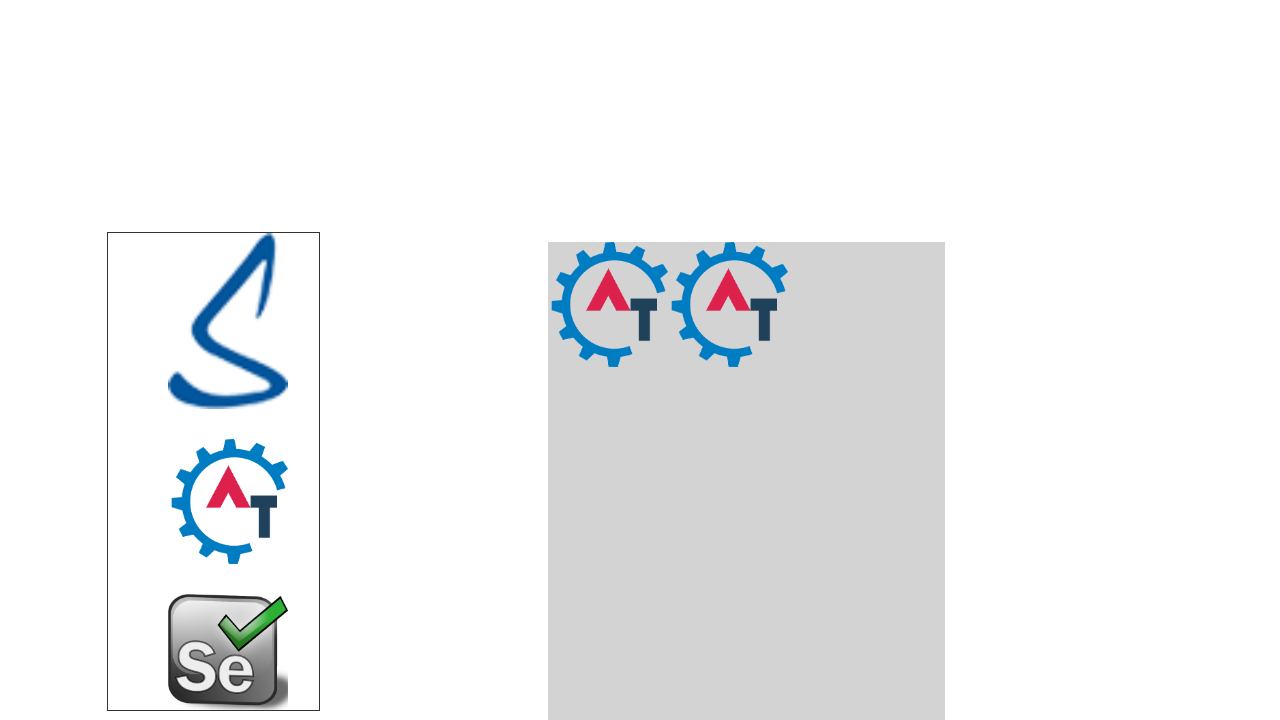

Waited 2 seconds after dropping image 3
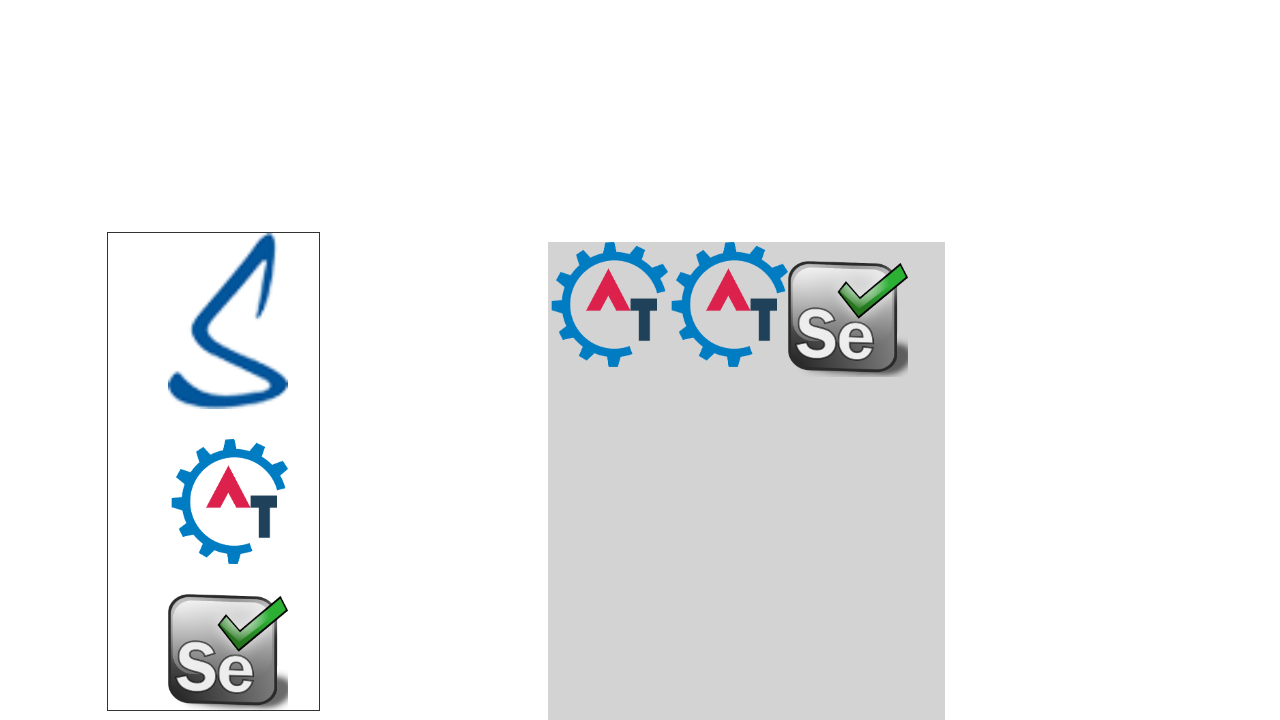

Verified image 1 is present in drop area
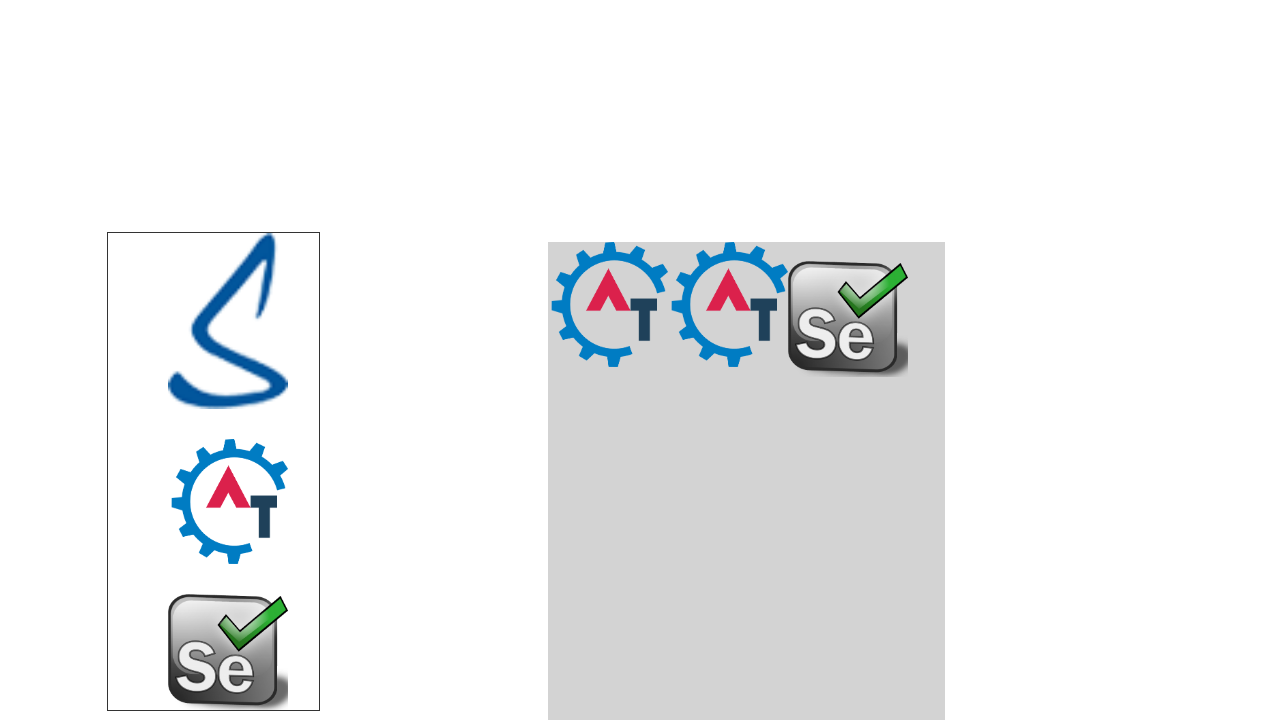

Verified image 2 is present in drop area
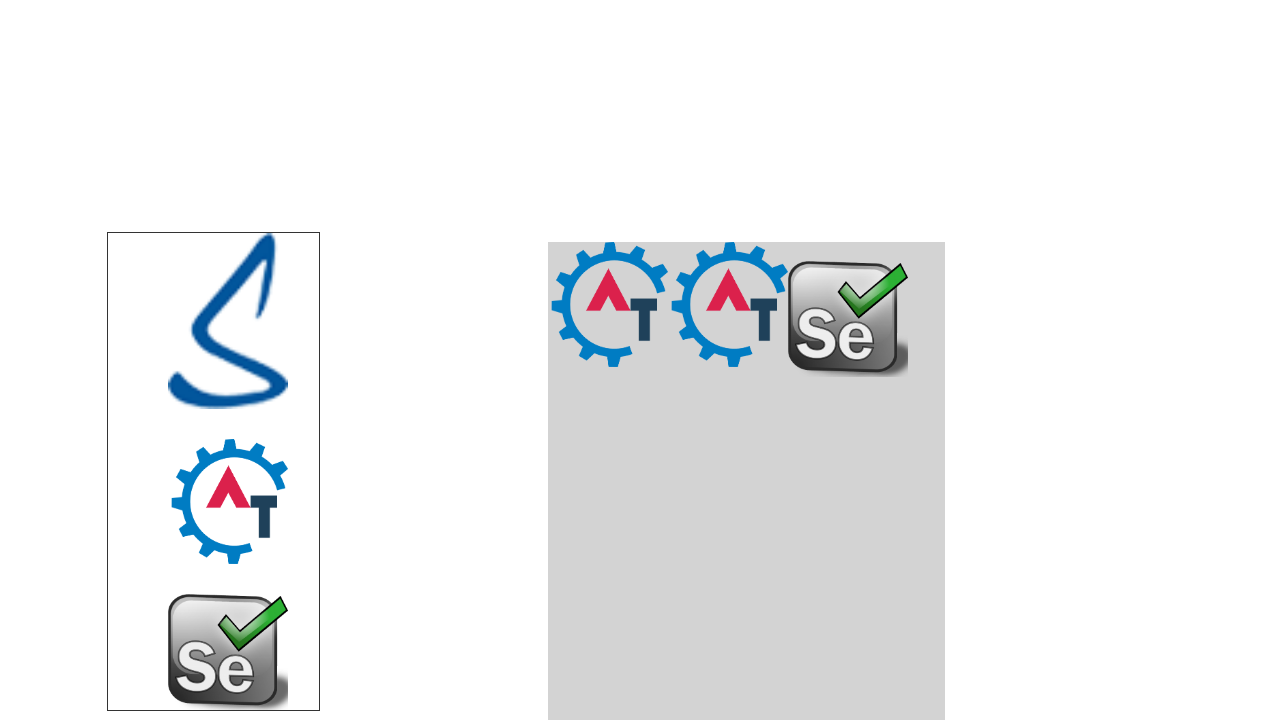

Verified image 3 is present in drop area
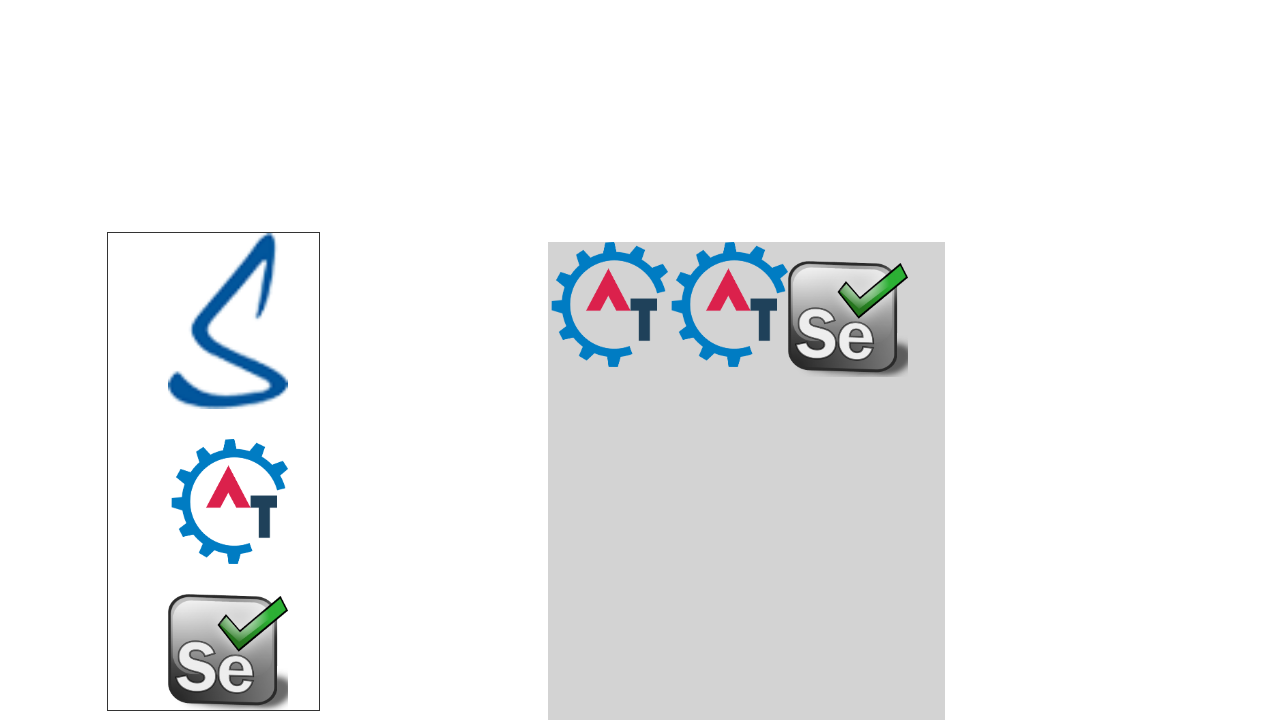

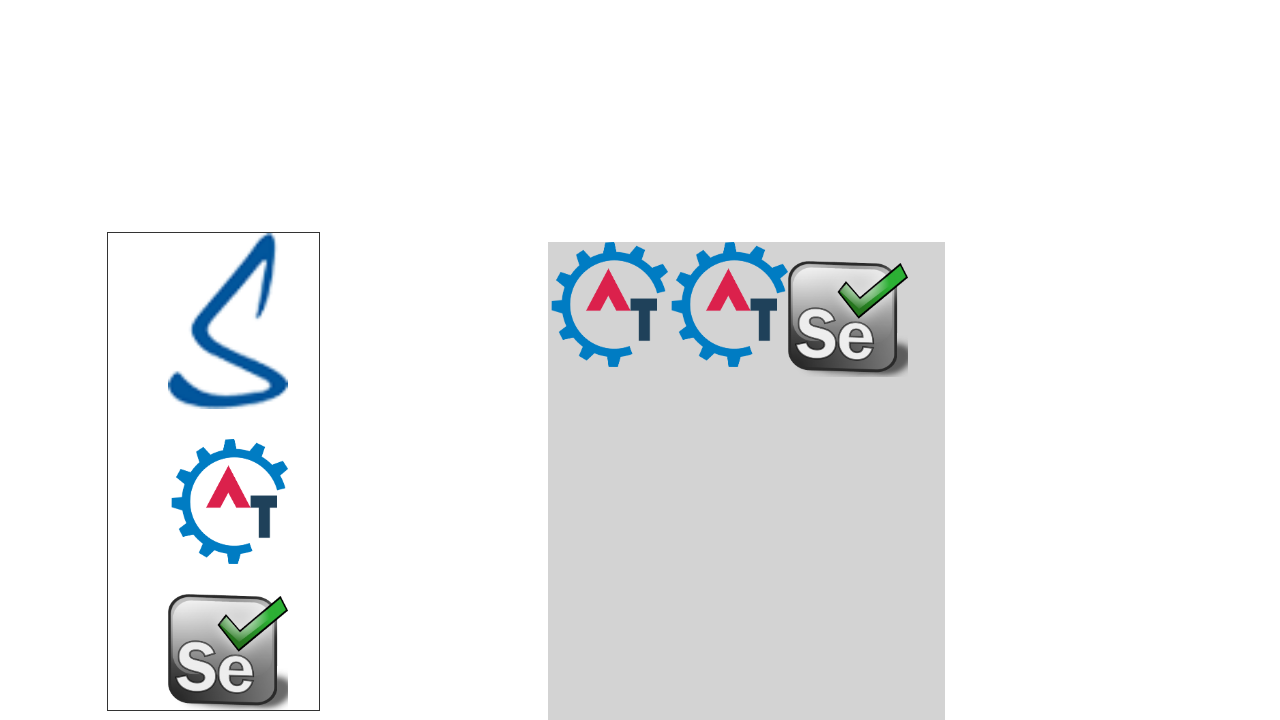